Tests the enable/disable state of form elements by clicking on different trip type radio buttons (one way and round trip) and verifying the visual state changes

Starting URL: https://rahulshettyacademy.com/dropdownsPractise/

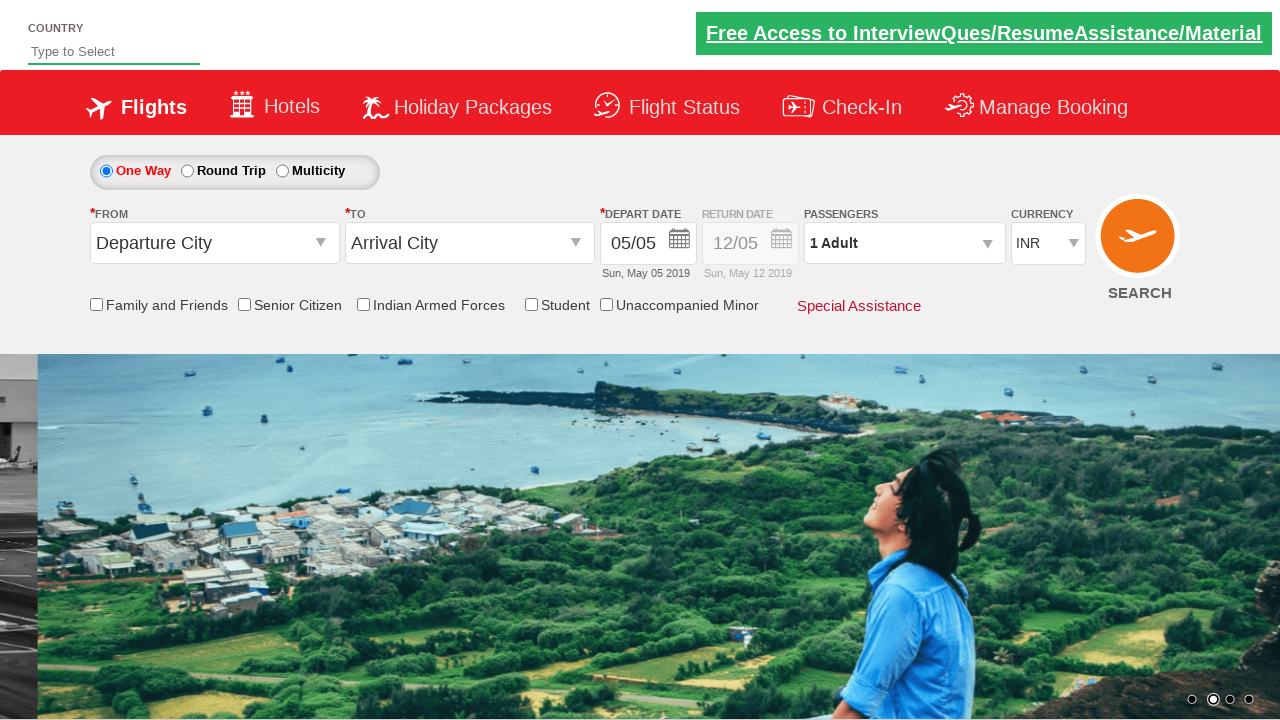

Clicked 'One Way' radio button at (106, 171) on #ctl00_mainContent_rbtnl_Trip_0
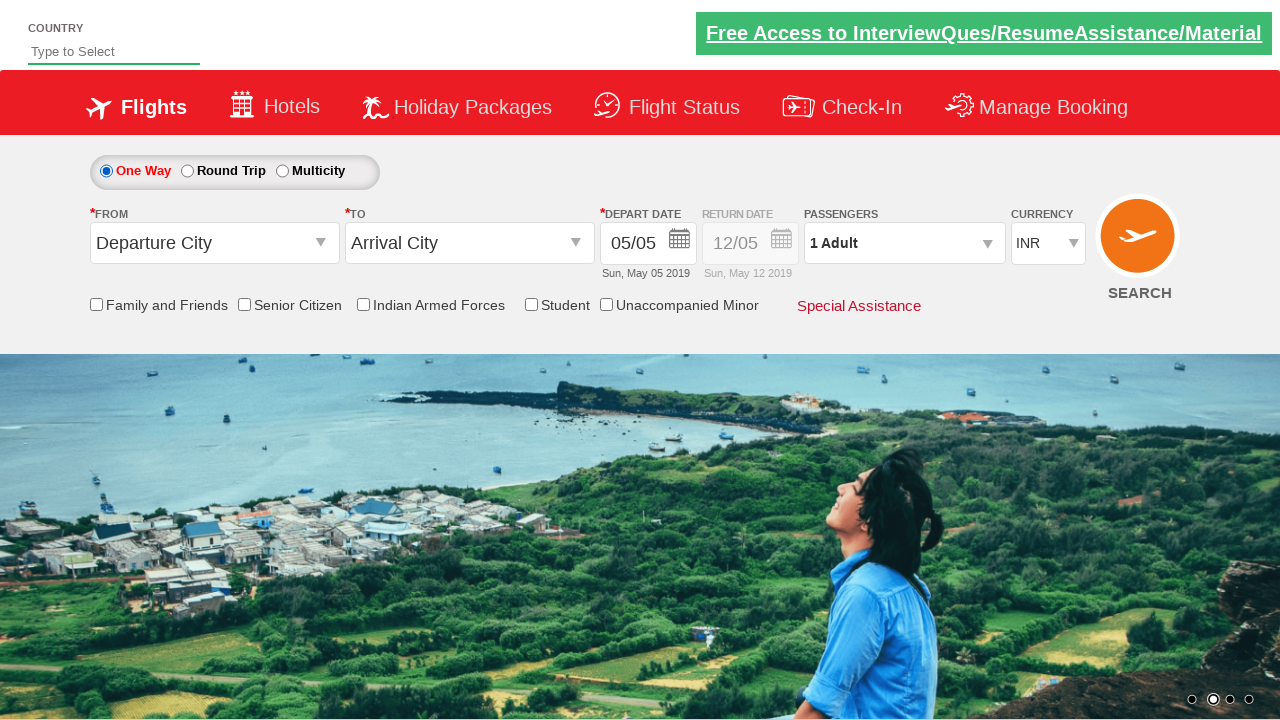

Retrieved style attribute from return date section
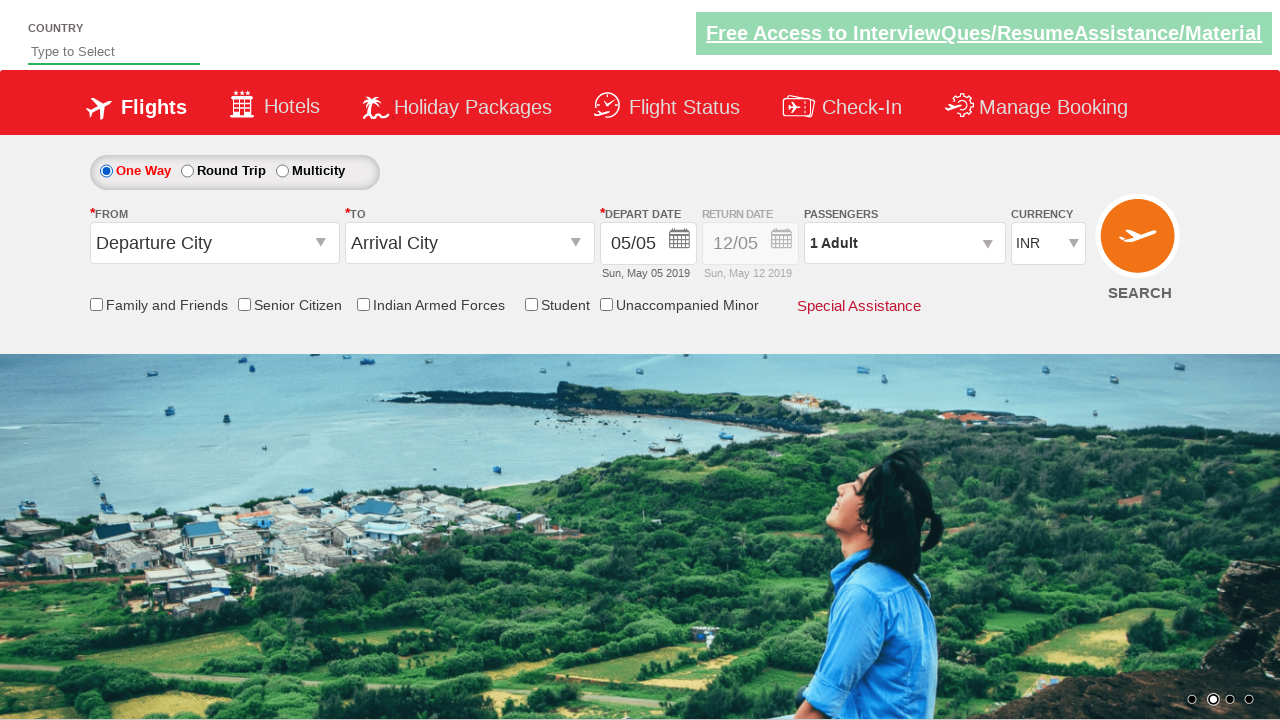

Verified return date section is disabled with opacity 0.5 for one-way trip
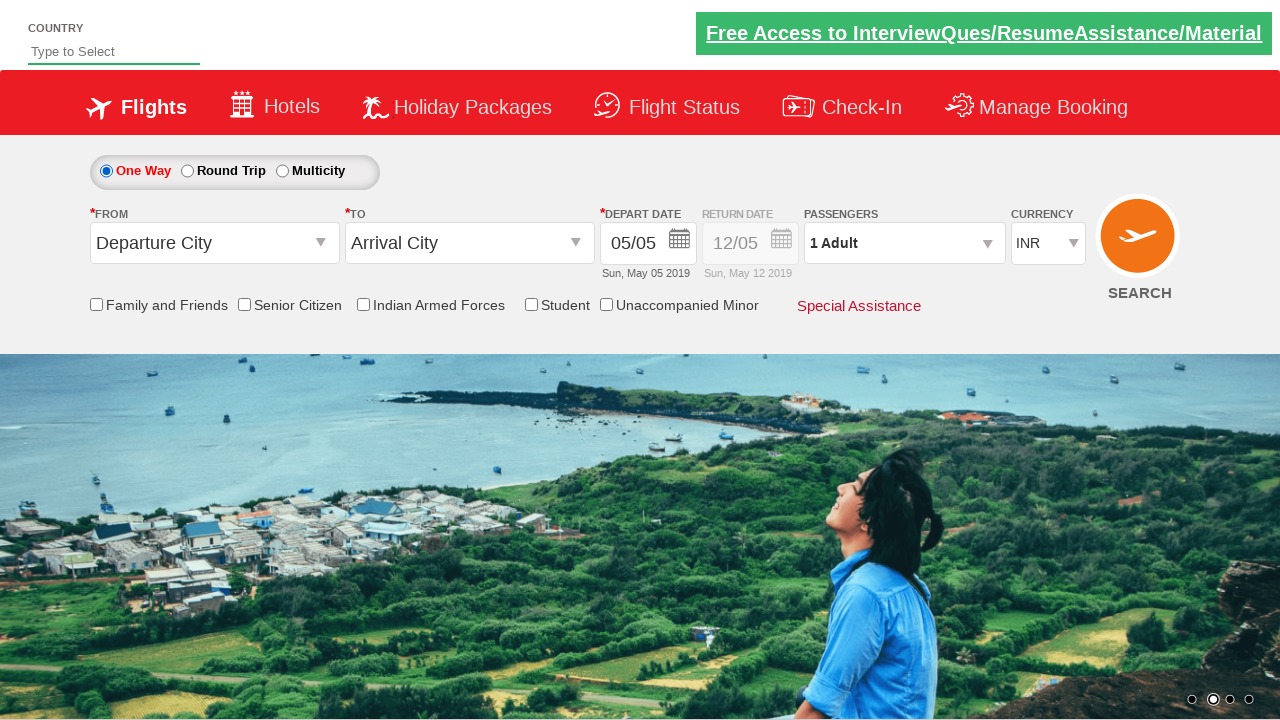

Clicked 'Round Trip' radio button at (187, 171) on #ctl00_mainContent_rbtnl_Trip_1
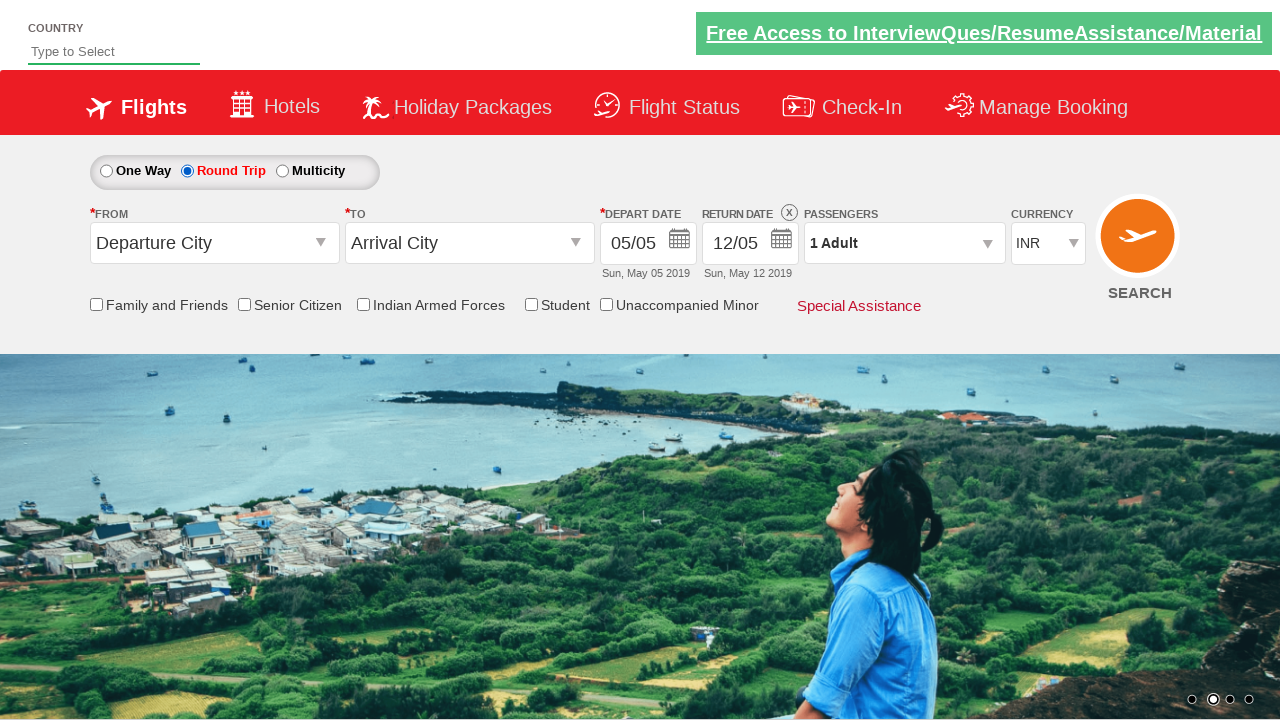

Retrieved style attribute from return date section
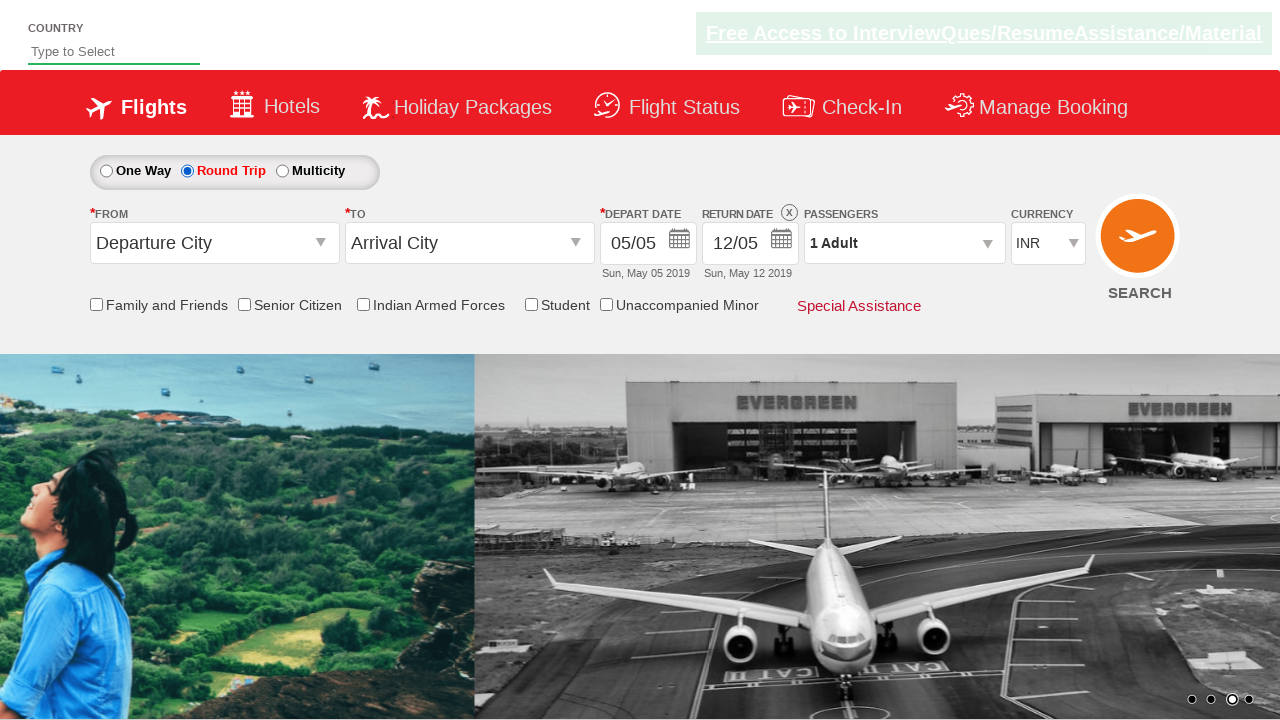

Verified return date section is enabled with opacity 1 for round trip
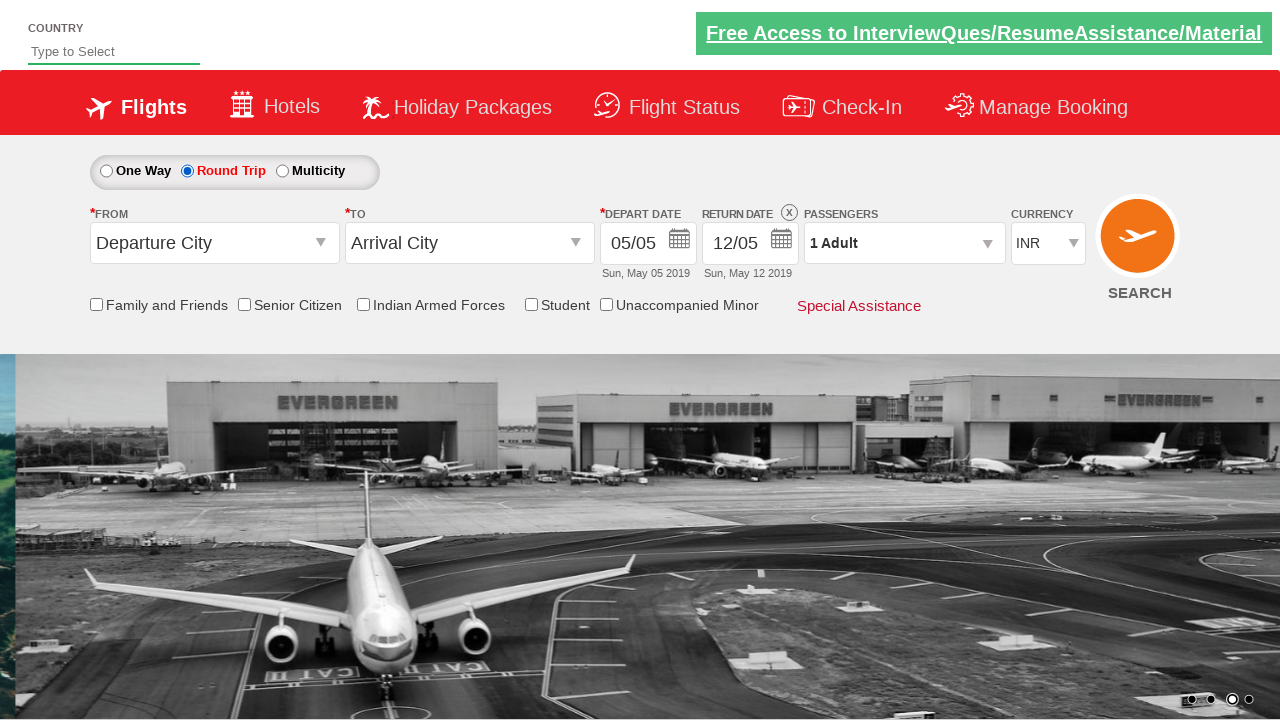

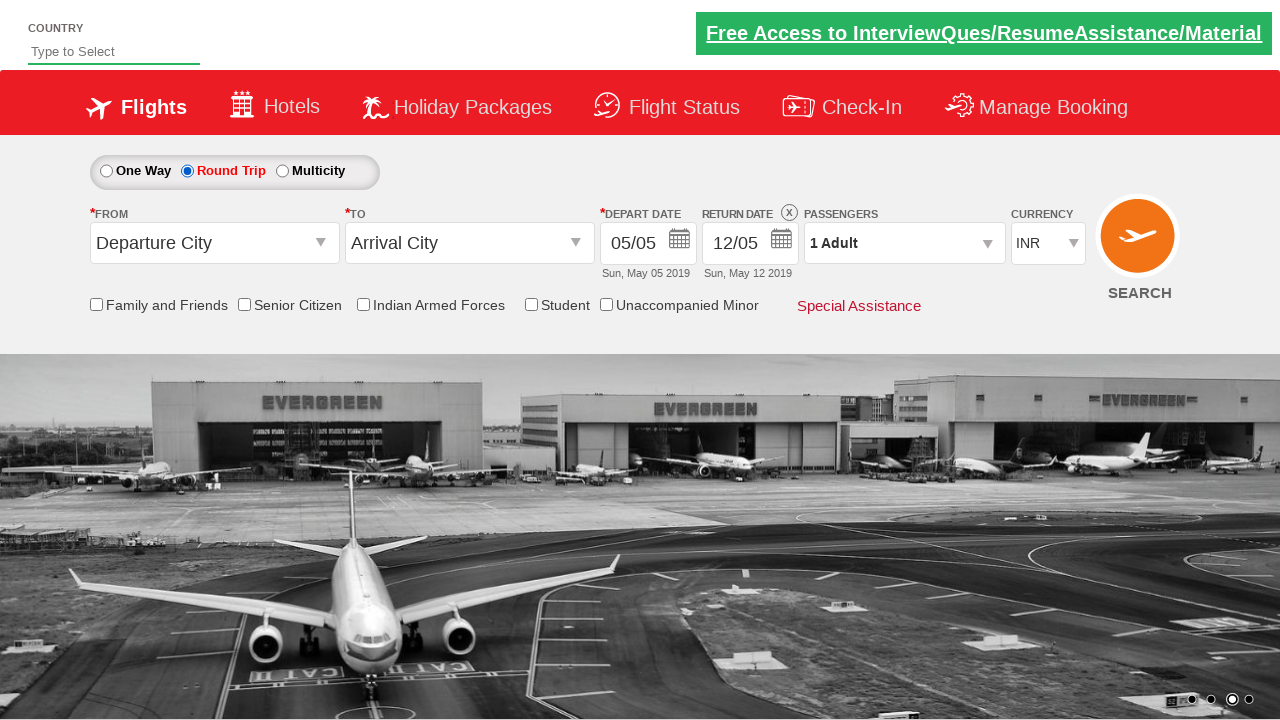